Tests double-click functionality by double-clicking text in an iframe to change its color to red

Starting URL: https://www.w3schools.com/tags/tryit.asp?filename=tryhtml5_ev_ondblclick2

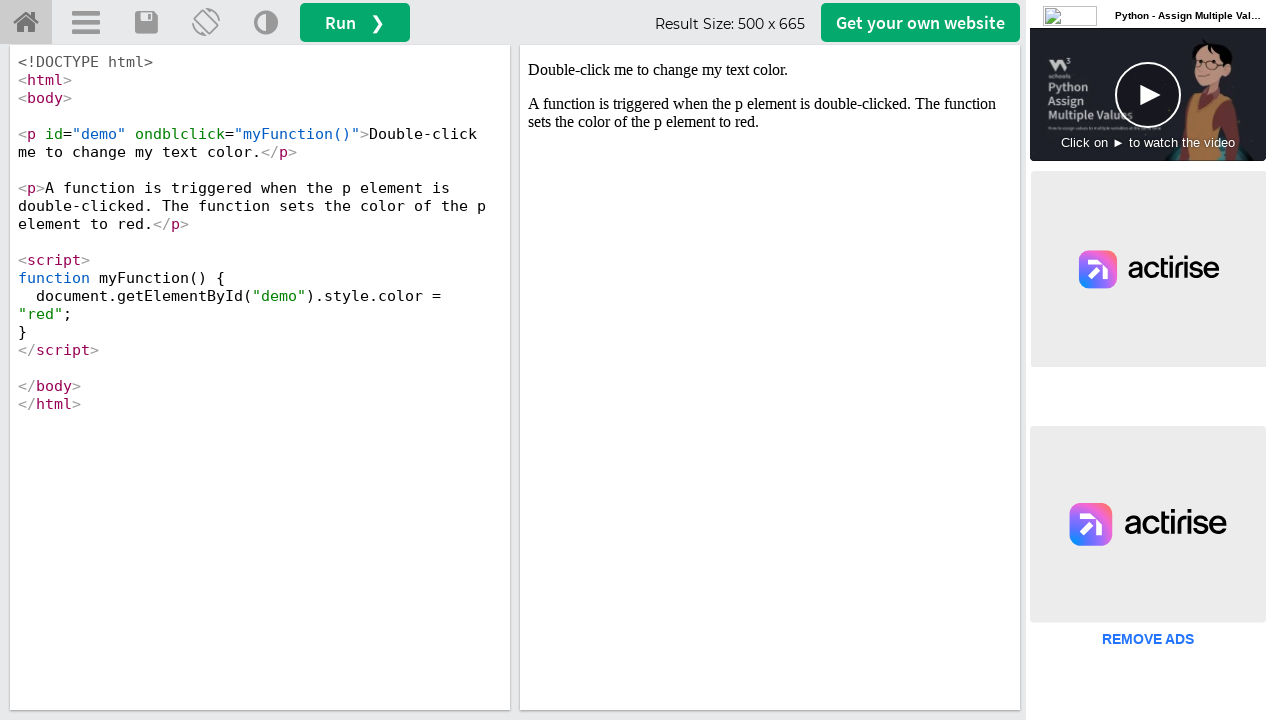

Located iframe with ID 'iframeResult'
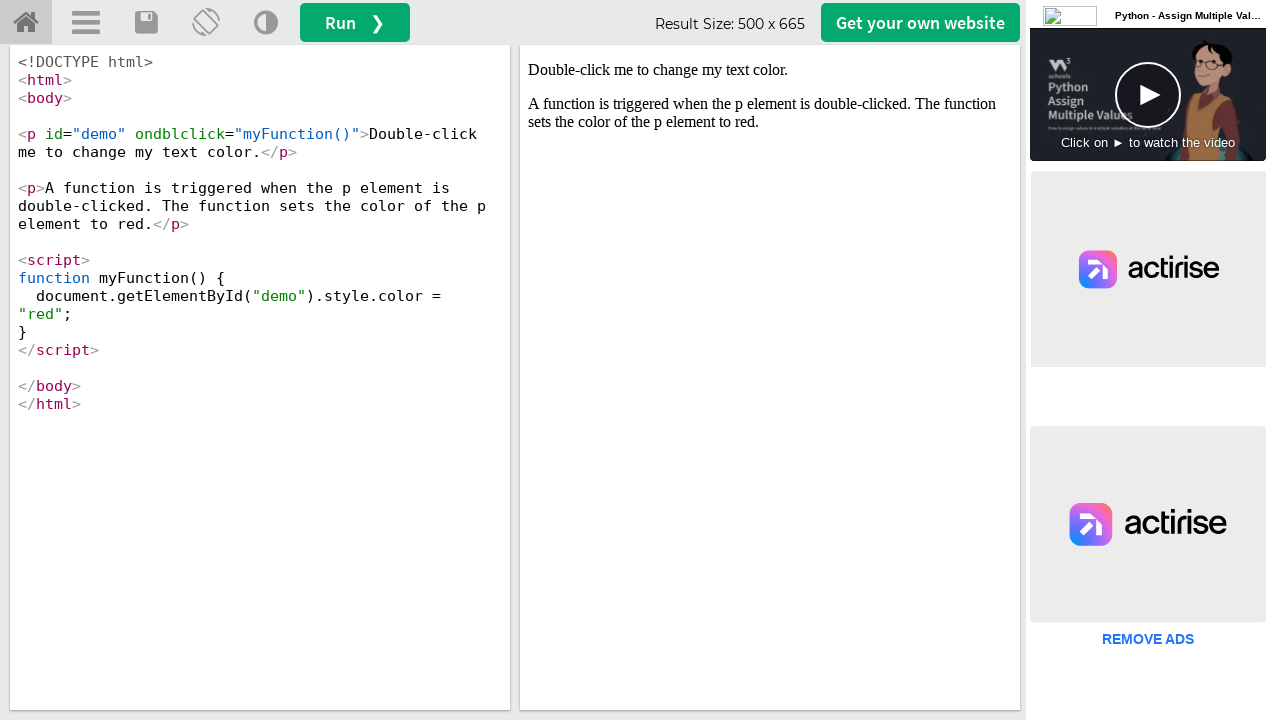

Double-clicked text with ID 'demo' in iframe to change color at (770, 70) on #iframeResult >> internal:control=enter-frame >> #demo
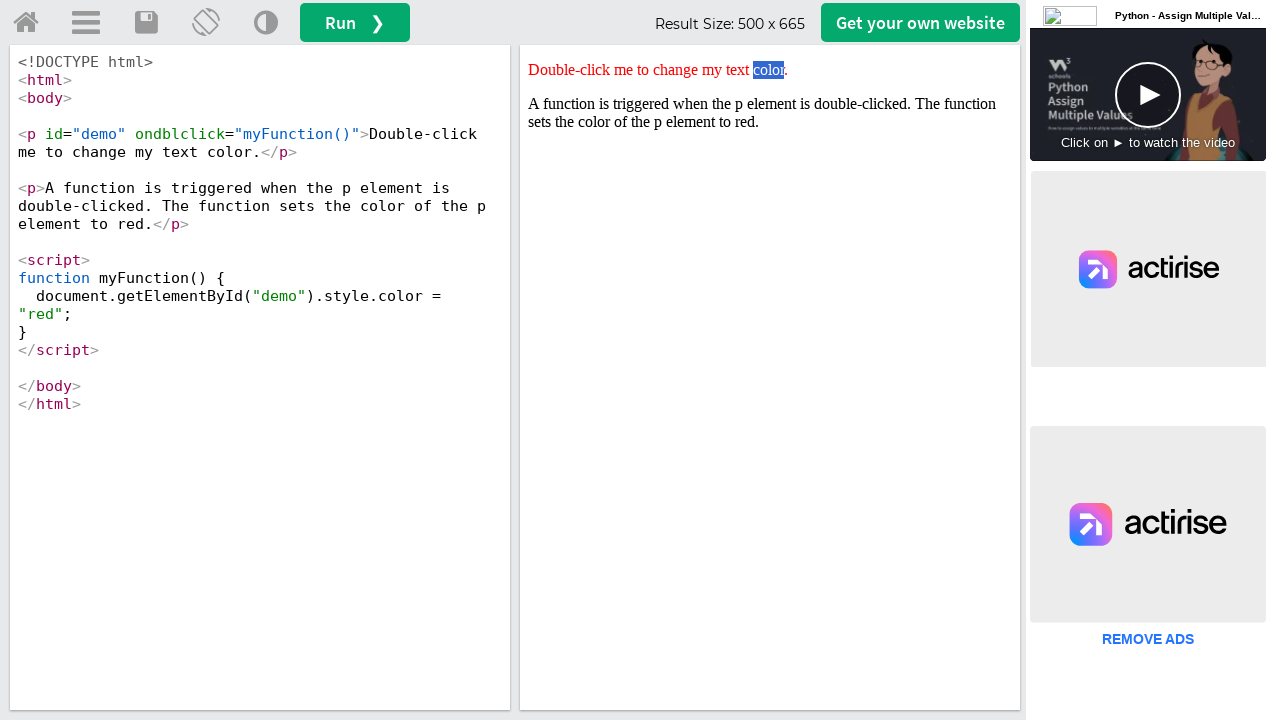

Retrieved style attribute from demo text element
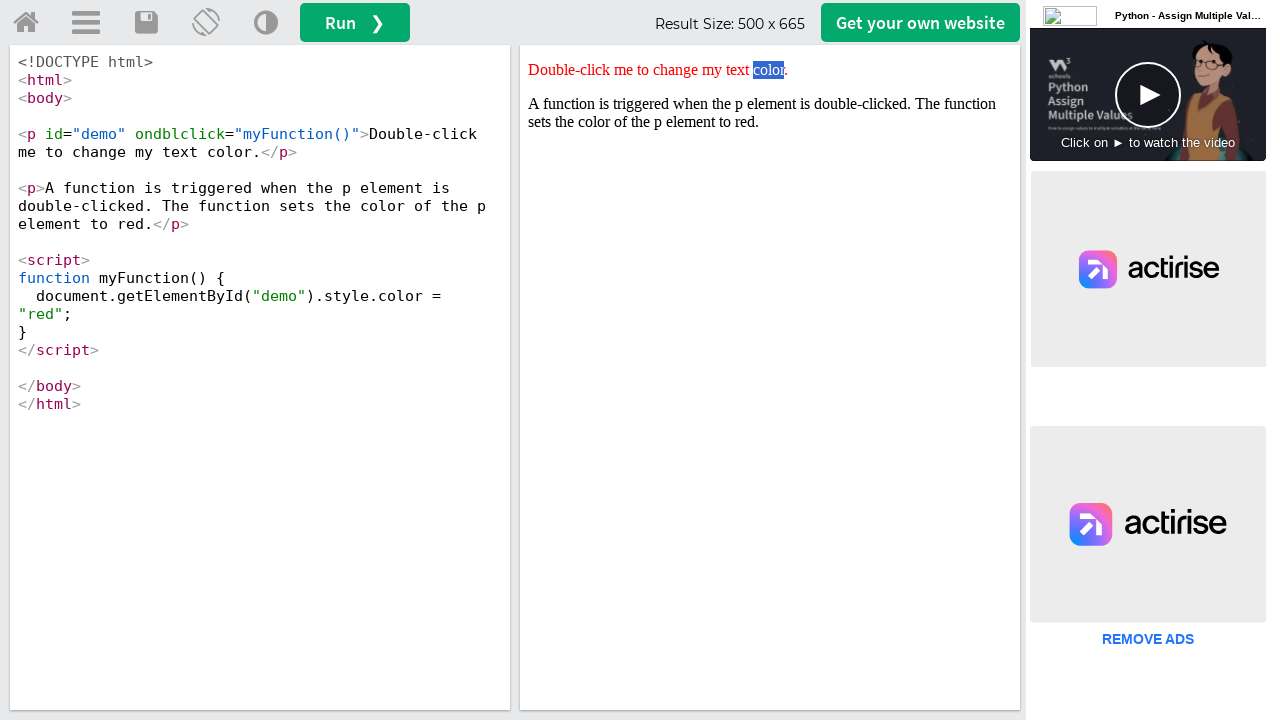

Verified that text color changed to red
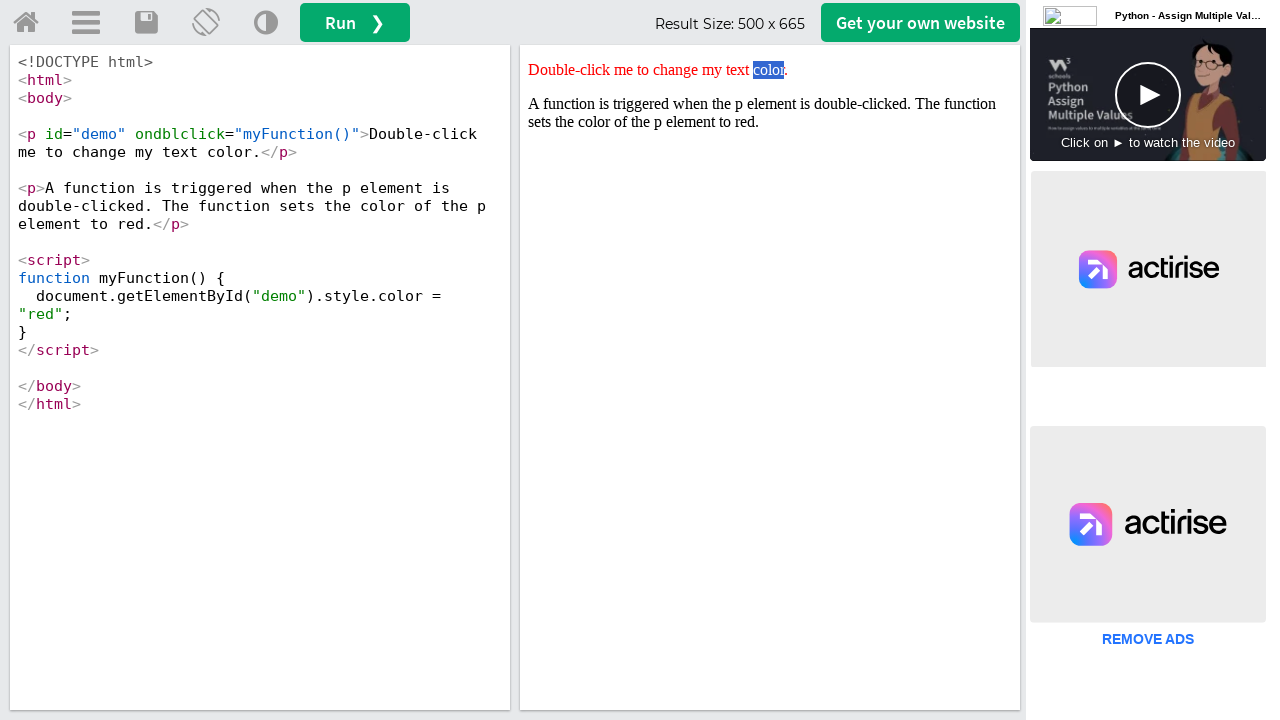

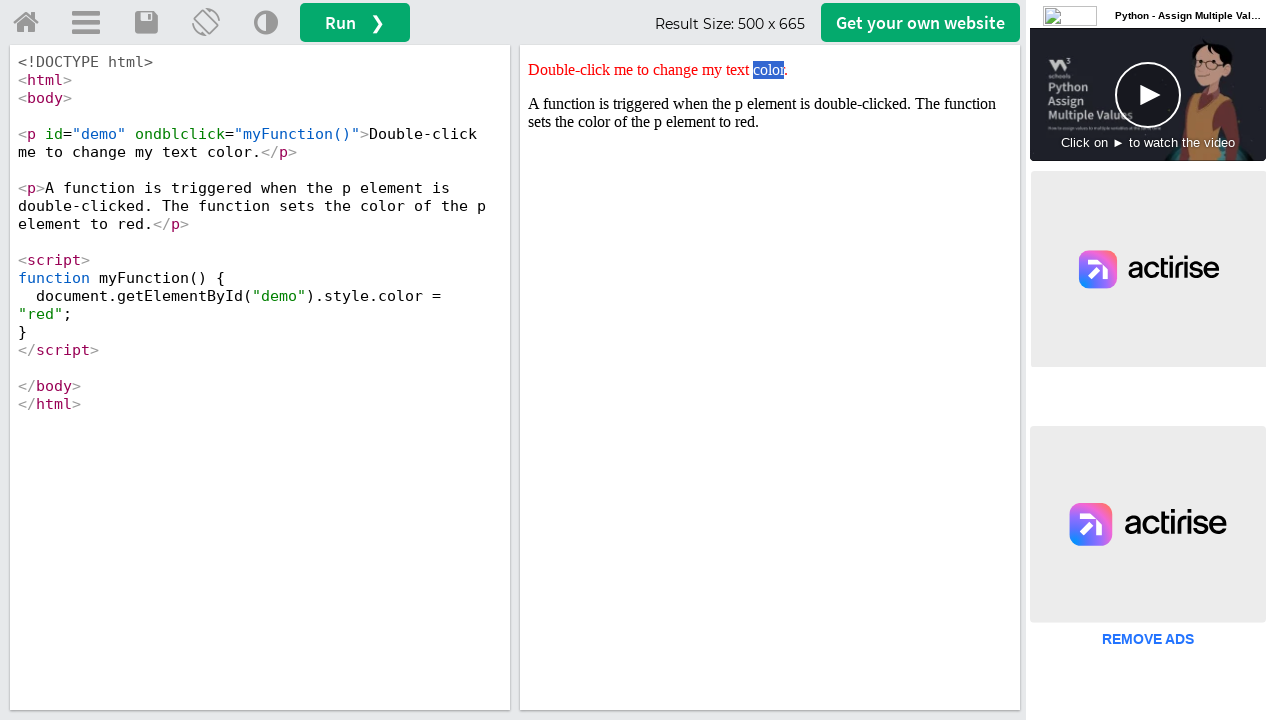